Tests explicit wait functionality by clicking a timer button and waiting for an element to become visible

Starting URL: http://seleniumpractise.blogspot.com/2016/08/how-to-use-explicit-wait-in-selenium.html

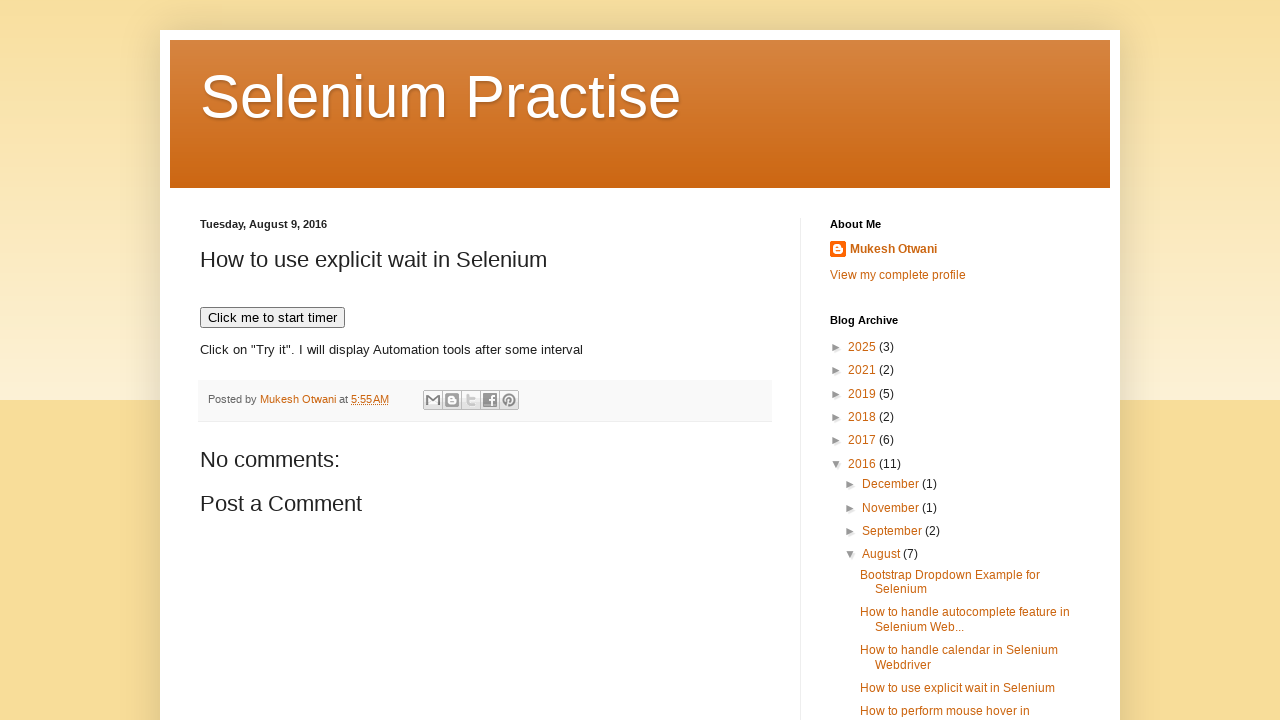

Clicked 'Click me to start timer' button to initiate timer at (272, 318) on xpath=//button[contains(text(),'Click me to start timer')]
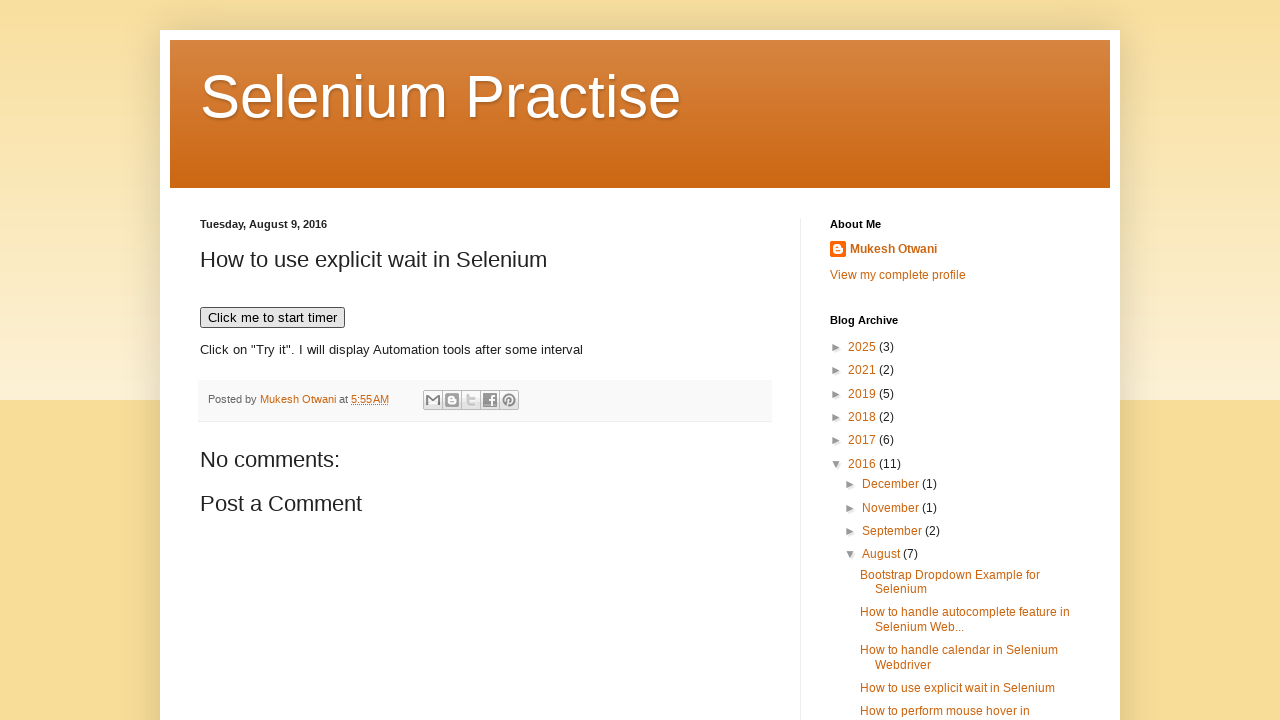

Waited for demo text element to become visible (explicit wait)
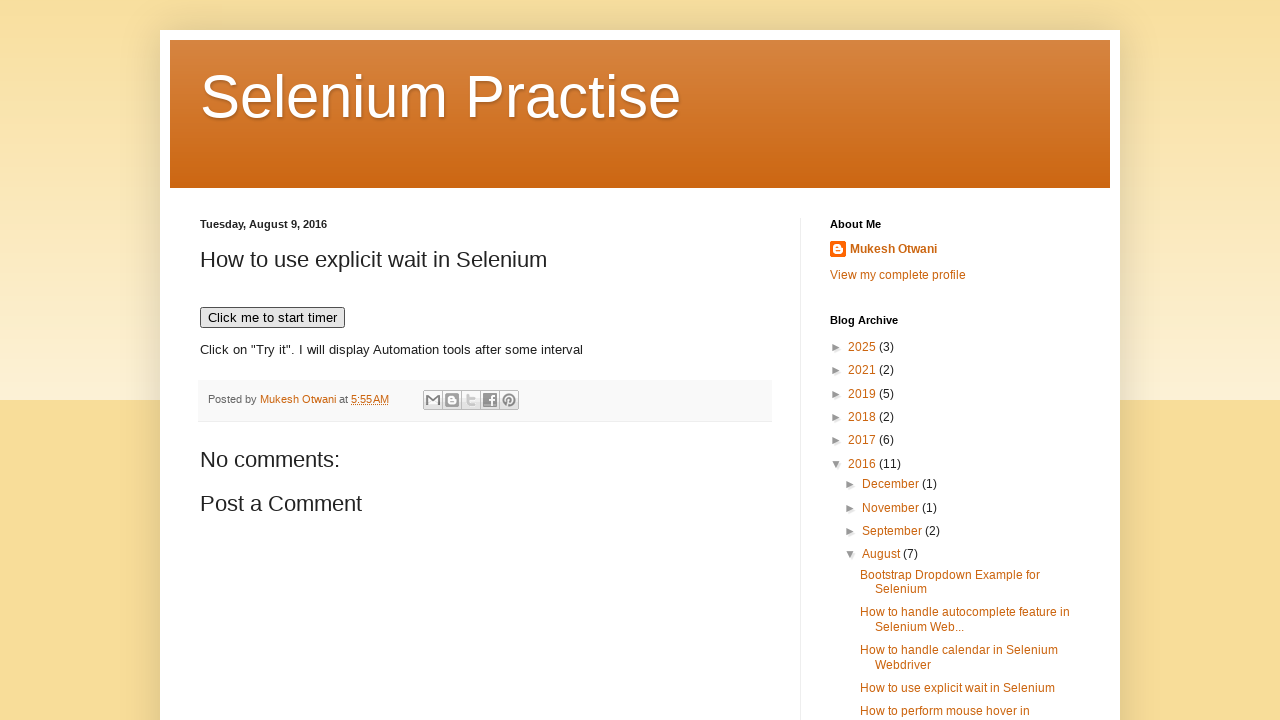

Retrieved demo element and checked visibility status
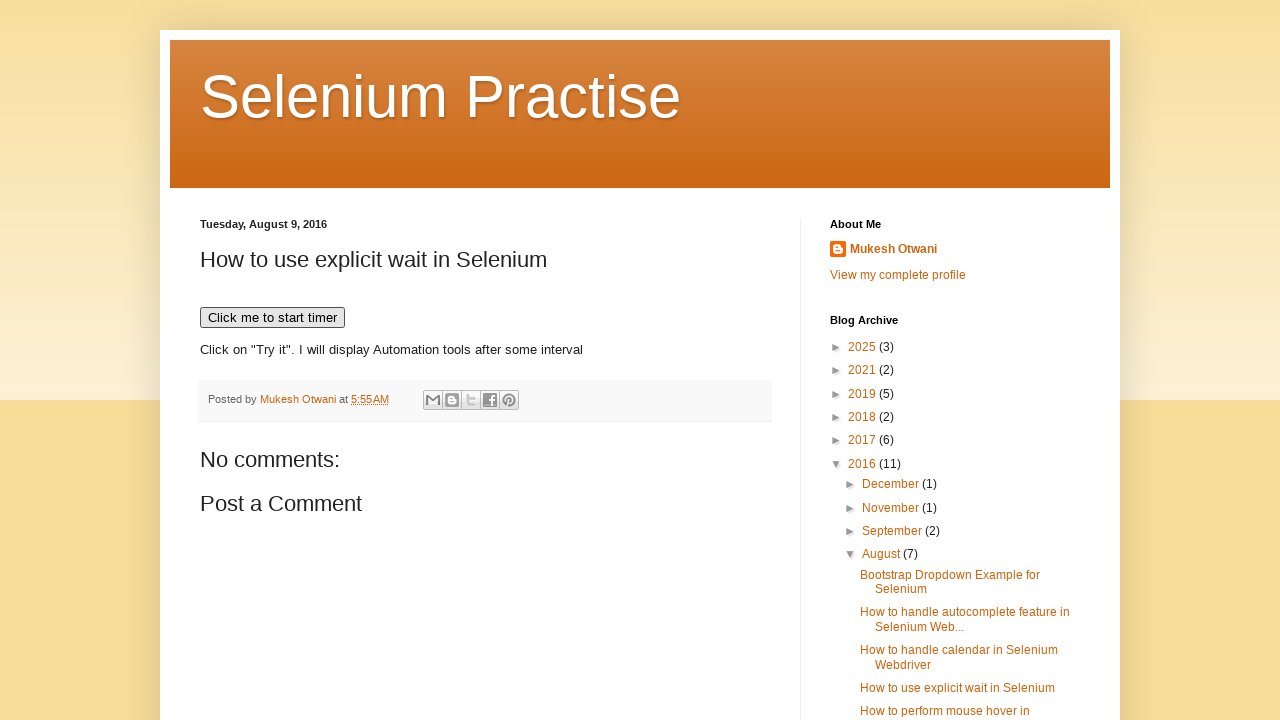

Verified that element is displayed
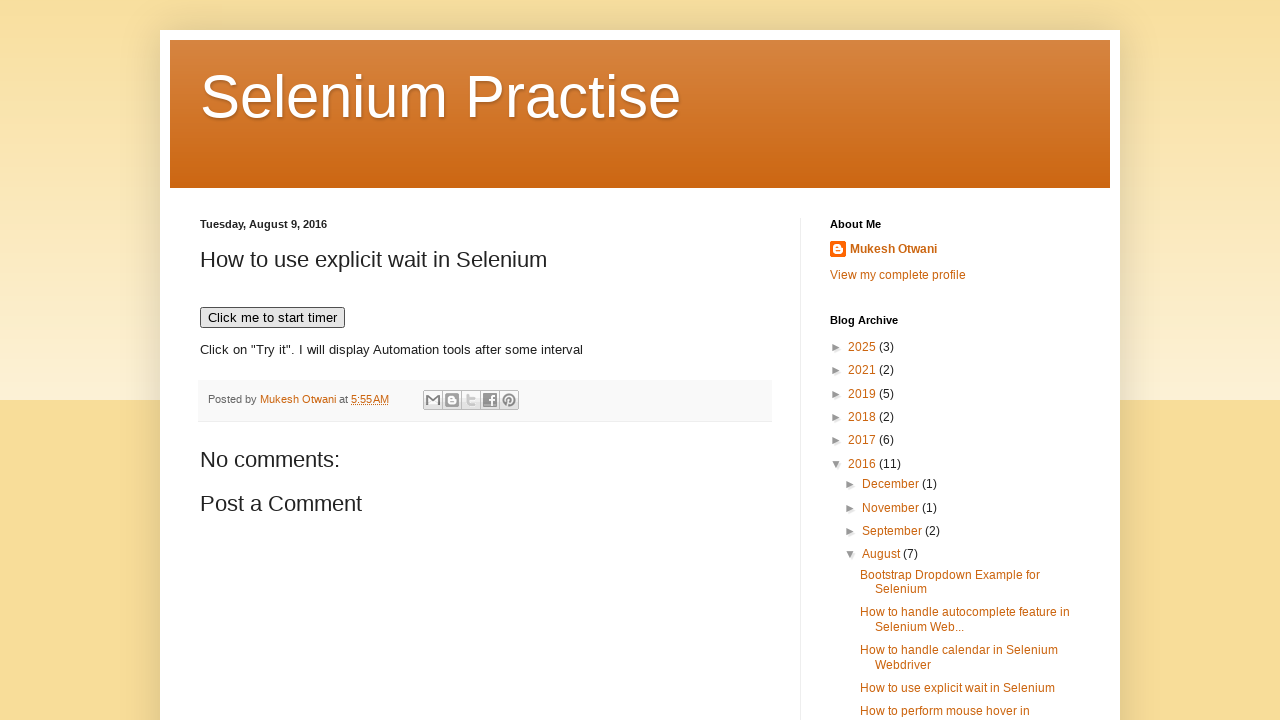

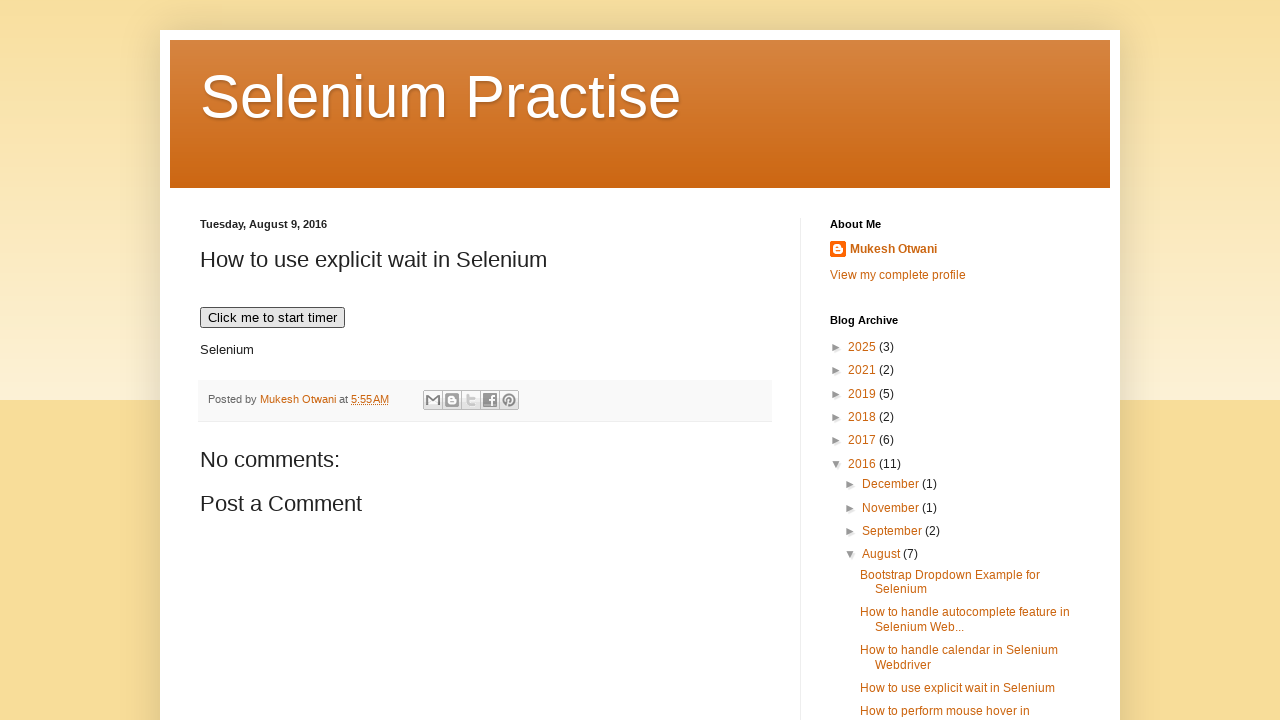